Navigates to GoldBharat website and waits for Google Play store image to be visible

Starting URL: https://www.goldbharat.com/

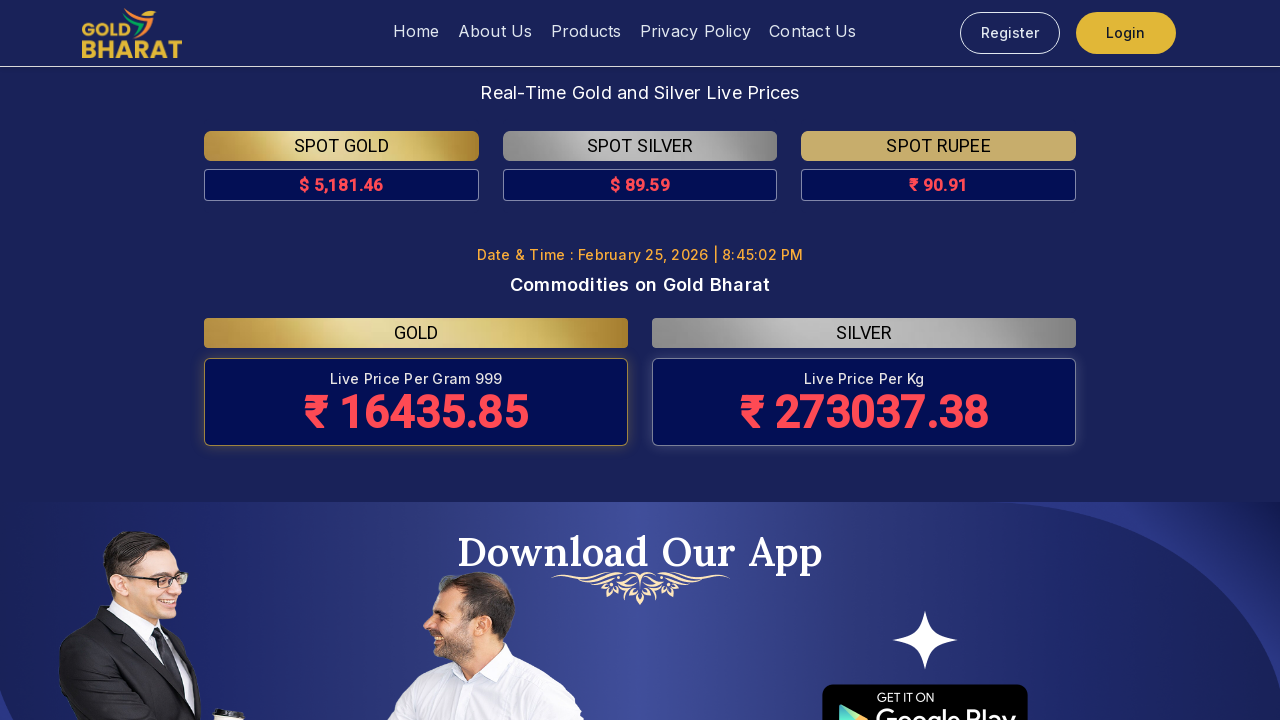

Waited for Google Play store image to be visible on GoldBharat website
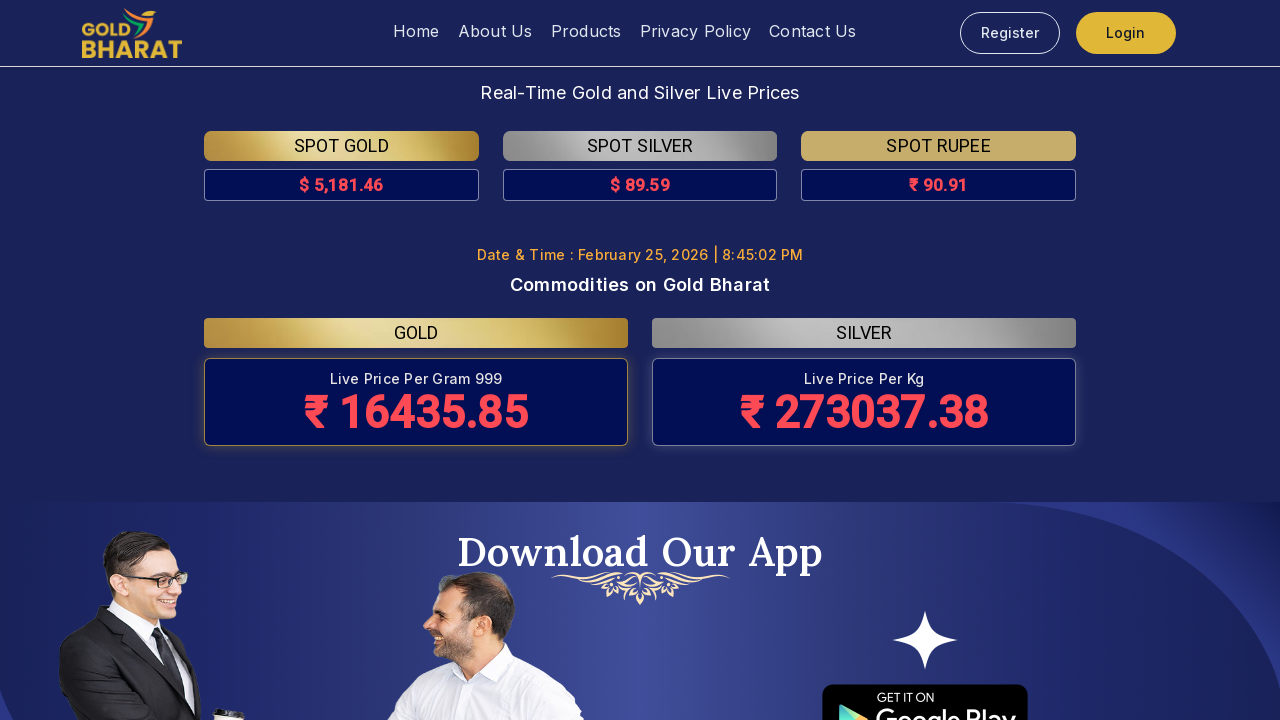

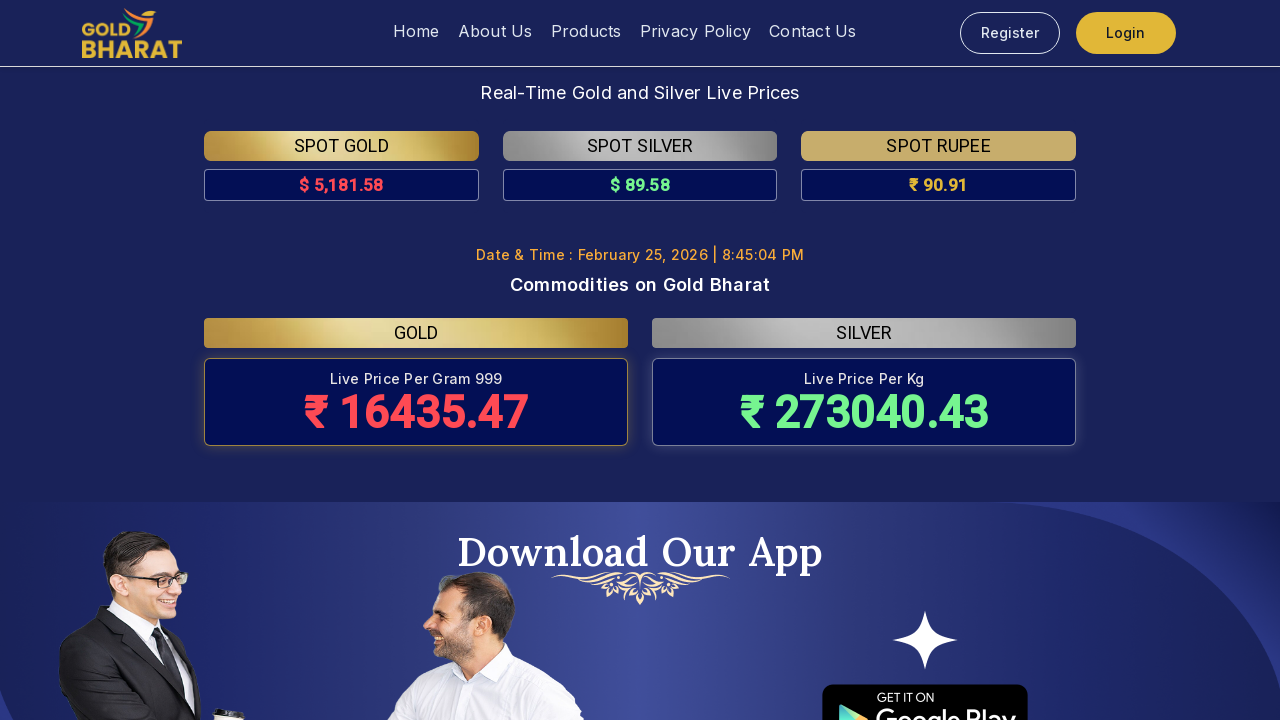